Tests filtering to display only active (incomplete) todo items

Starting URL: https://demo.playwright.dev/todomvc

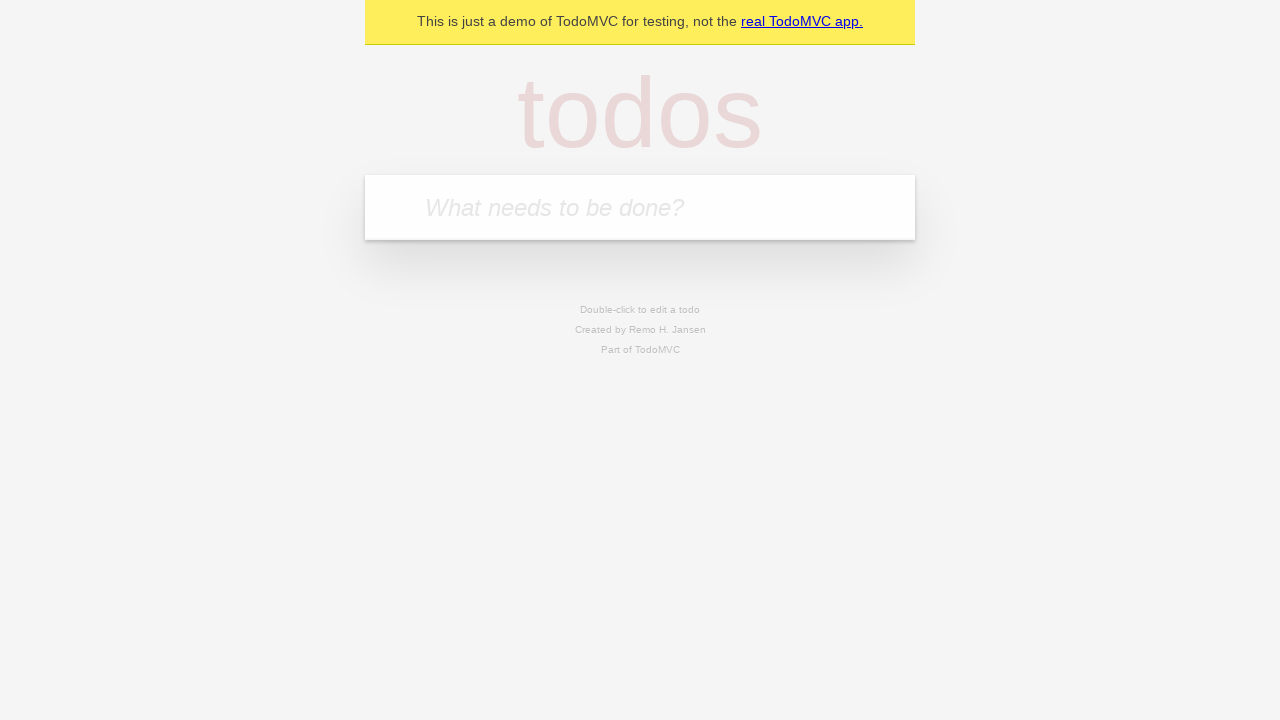

Filled todo input with 'buy some cheese' on internal:attr=[placeholder="What needs to be done?"i]
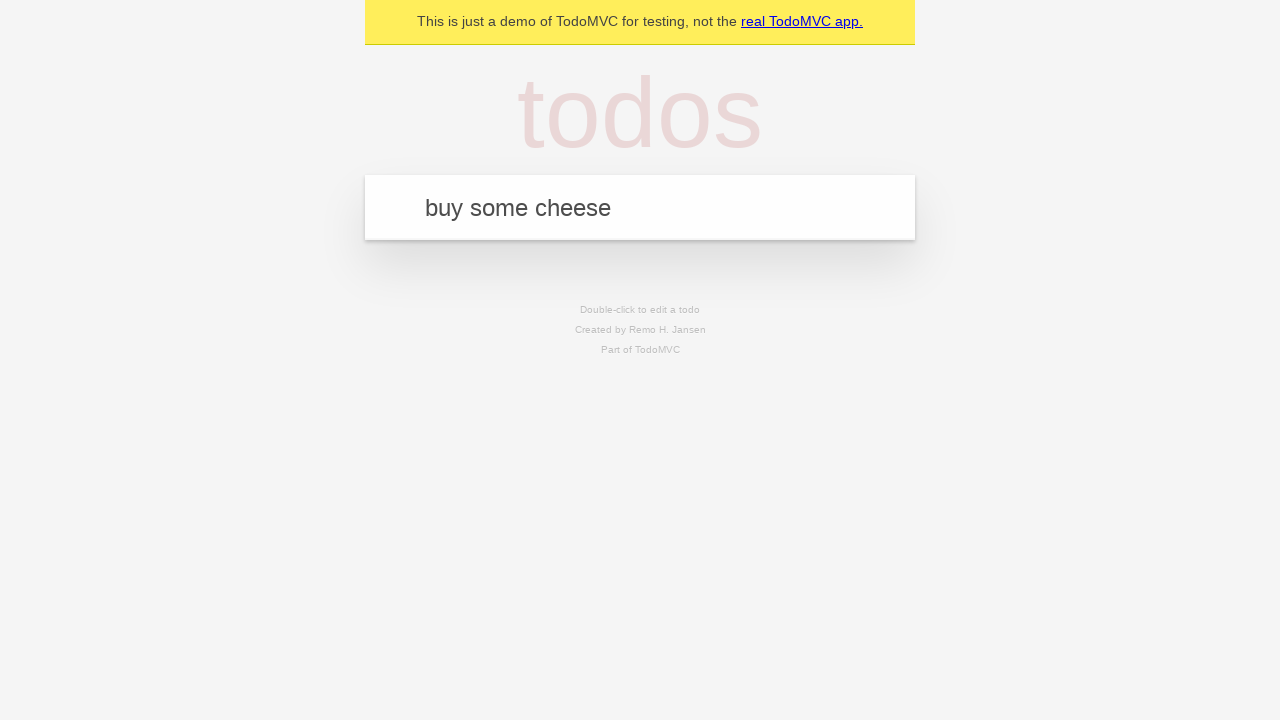

Pressed Enter to create first todo item on internal:attr=[placeholder="What needs to be done?"i]
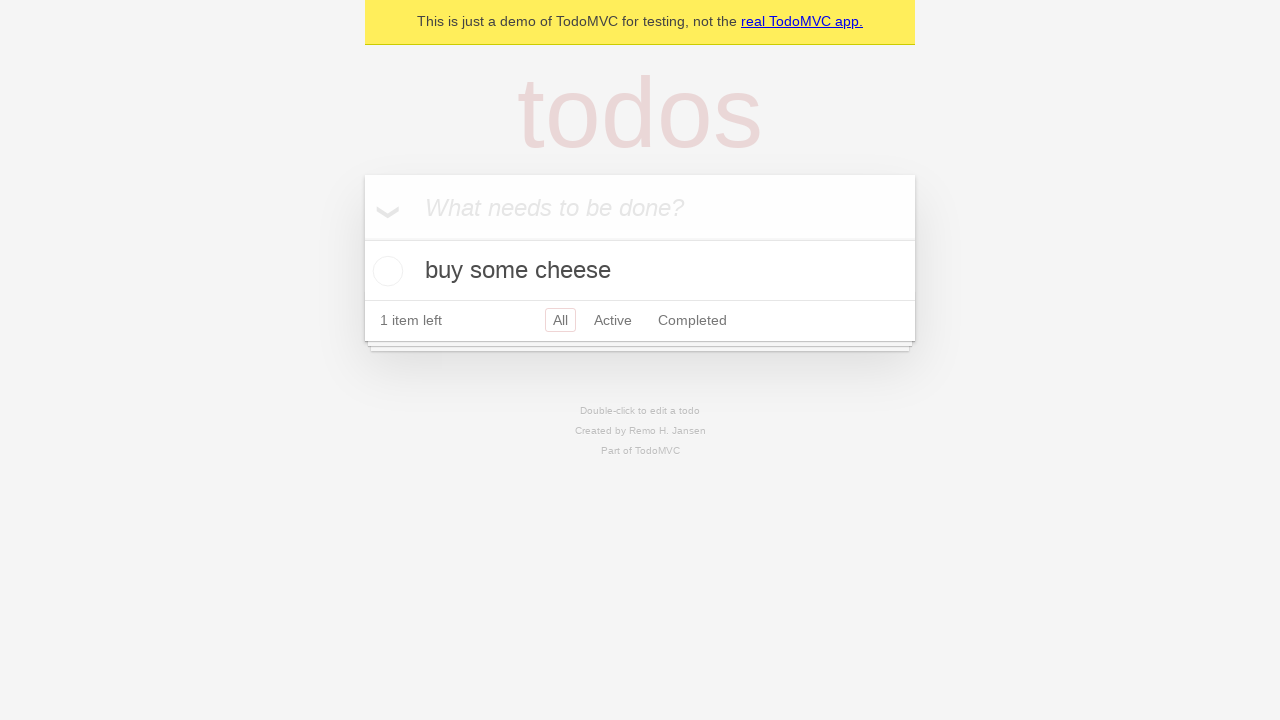

Filled todo input with 'feed the cat' on internal:attr=[placeholder="What needs to be done?"i]
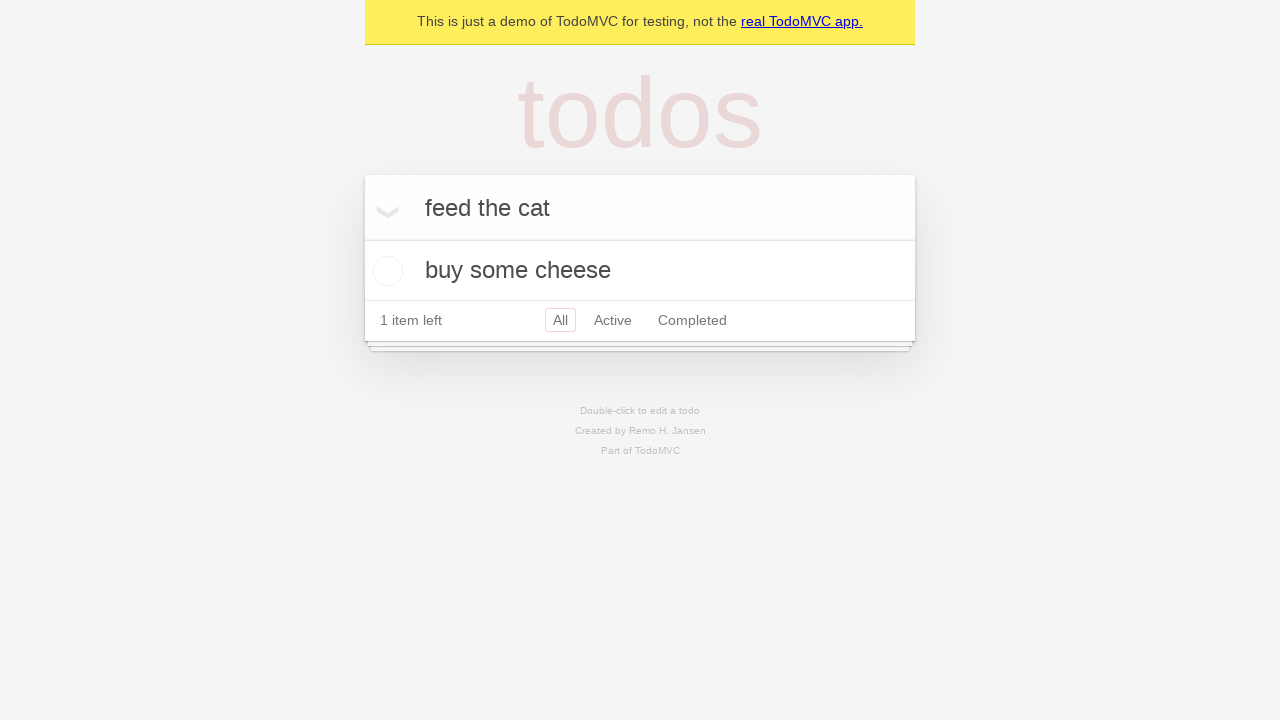

Pressed Enter to create second todo item on internal:attr=[placeholder="What needs to be done?"i]
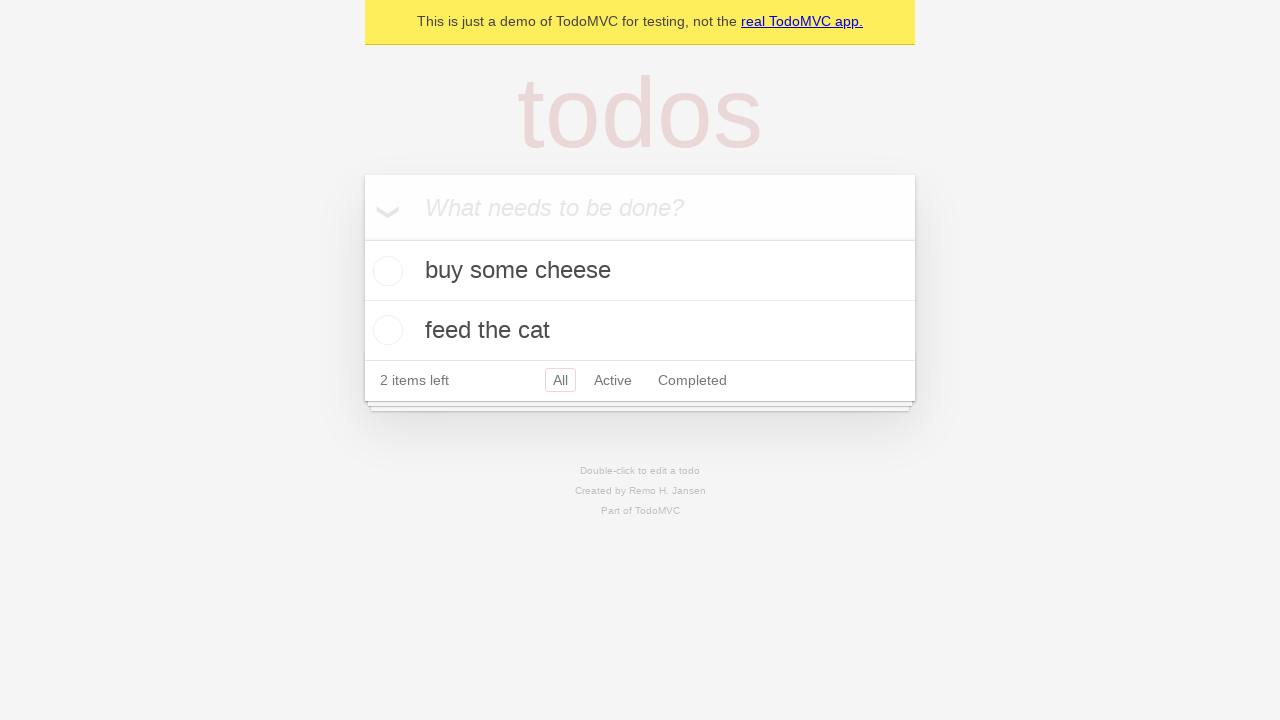

Filled todo input with 'book a doctors appointment' on internal:attr=[placeholder="What needs to be done?"i]
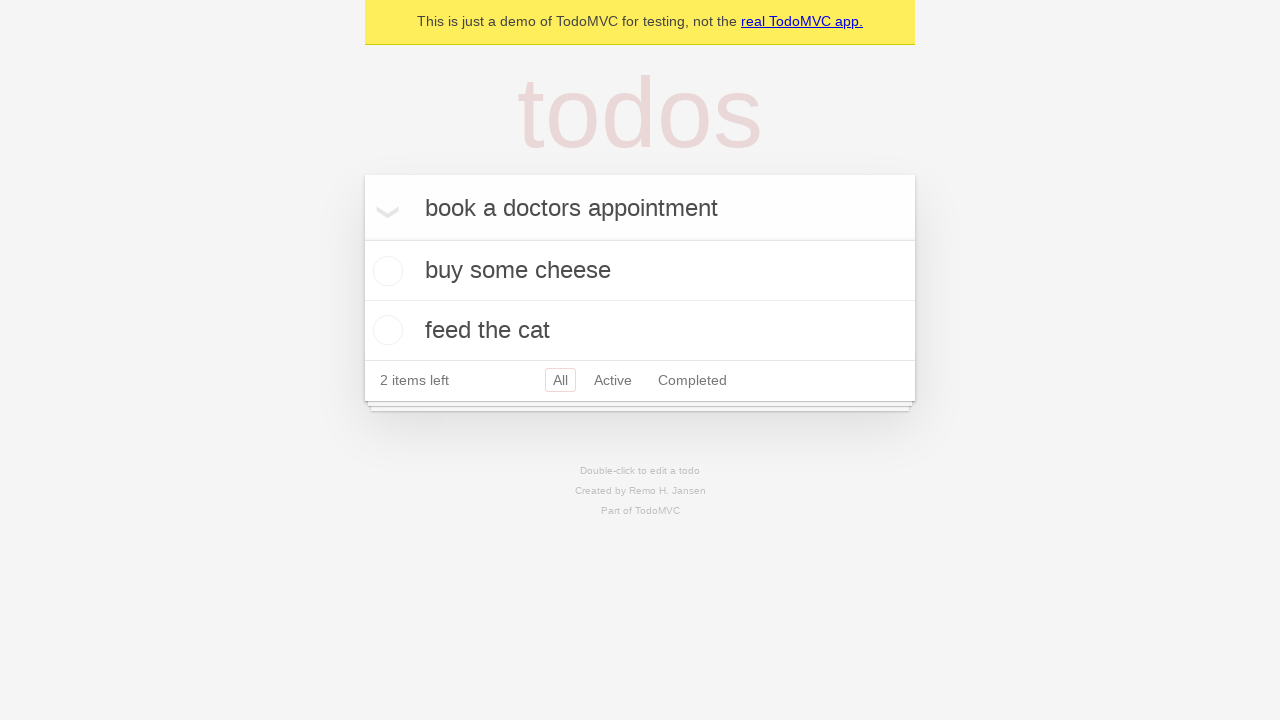

Pressed Enter to create third todo item on internal:attr=[placeholder="What needs to be done?"i]
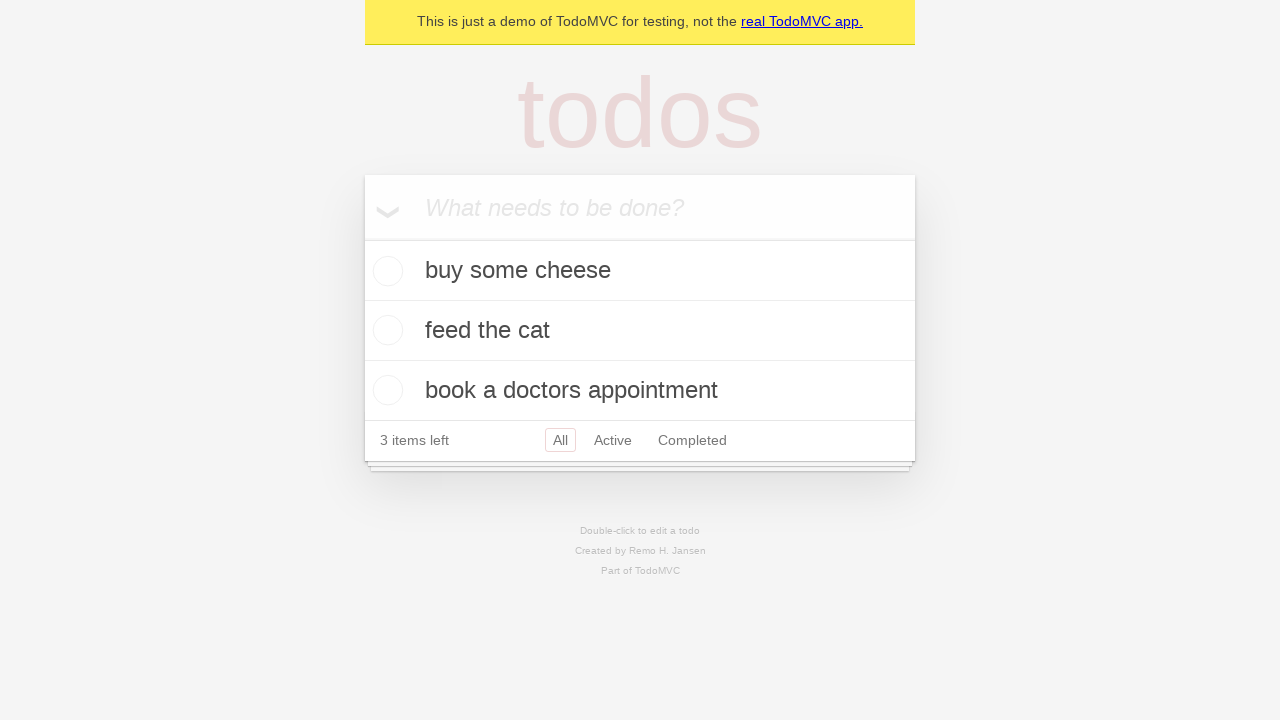

Verified all 3 todo items were created
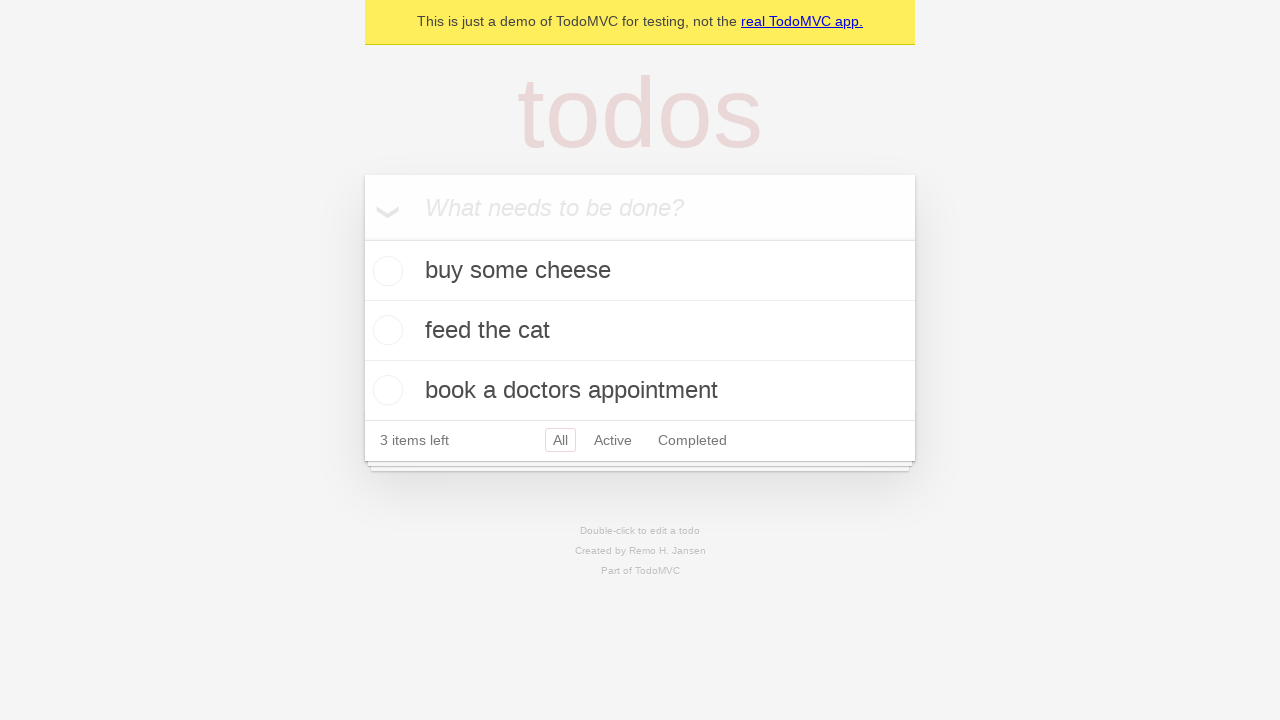

Marked second todo item as complete at (385, 330) on internal:testid=[data-testid="todo-item"s] >> nth=1 >> internal:role=checkbox
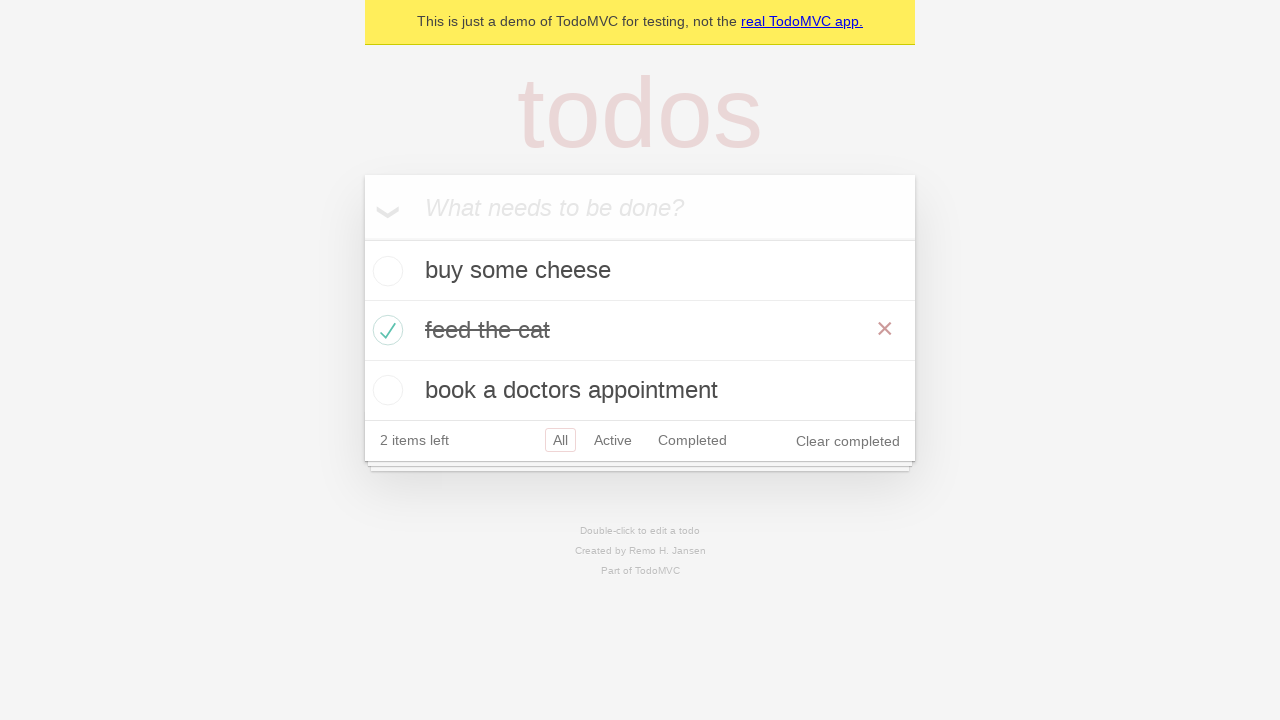

Clicked Active filter to display only incomplete todo items at (613, 440) on internal:role=link[name="Active"i]
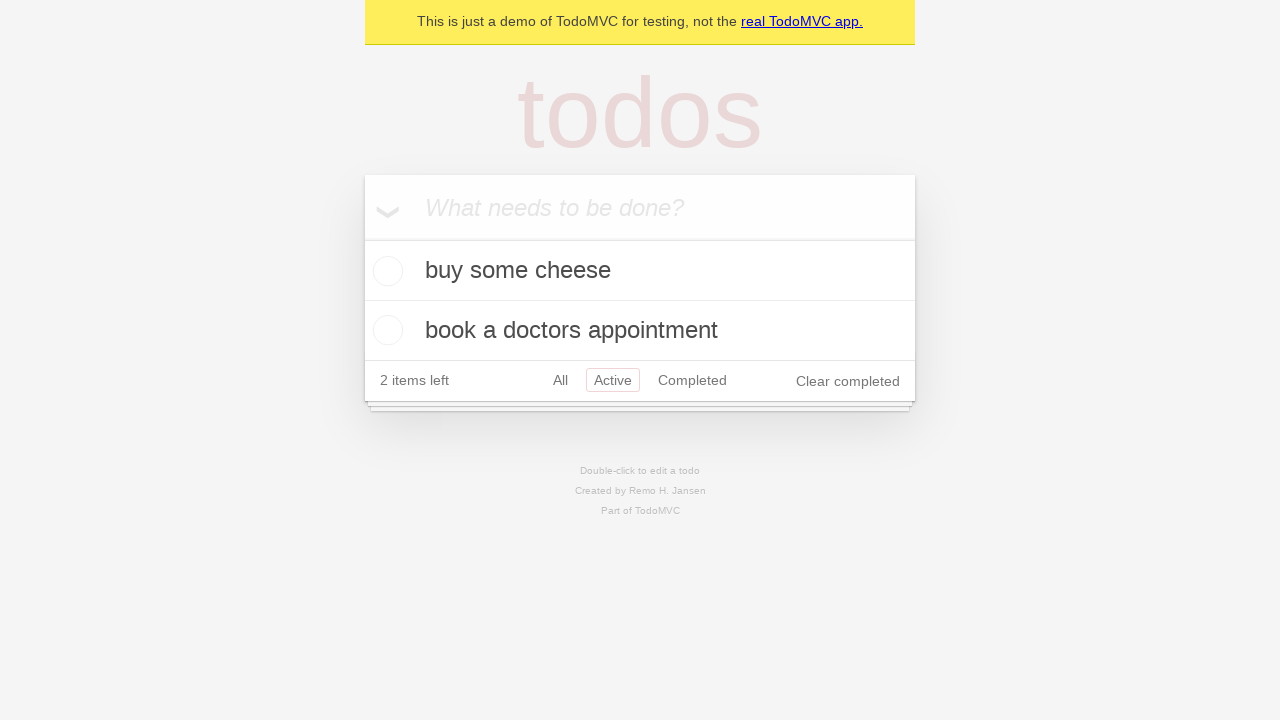

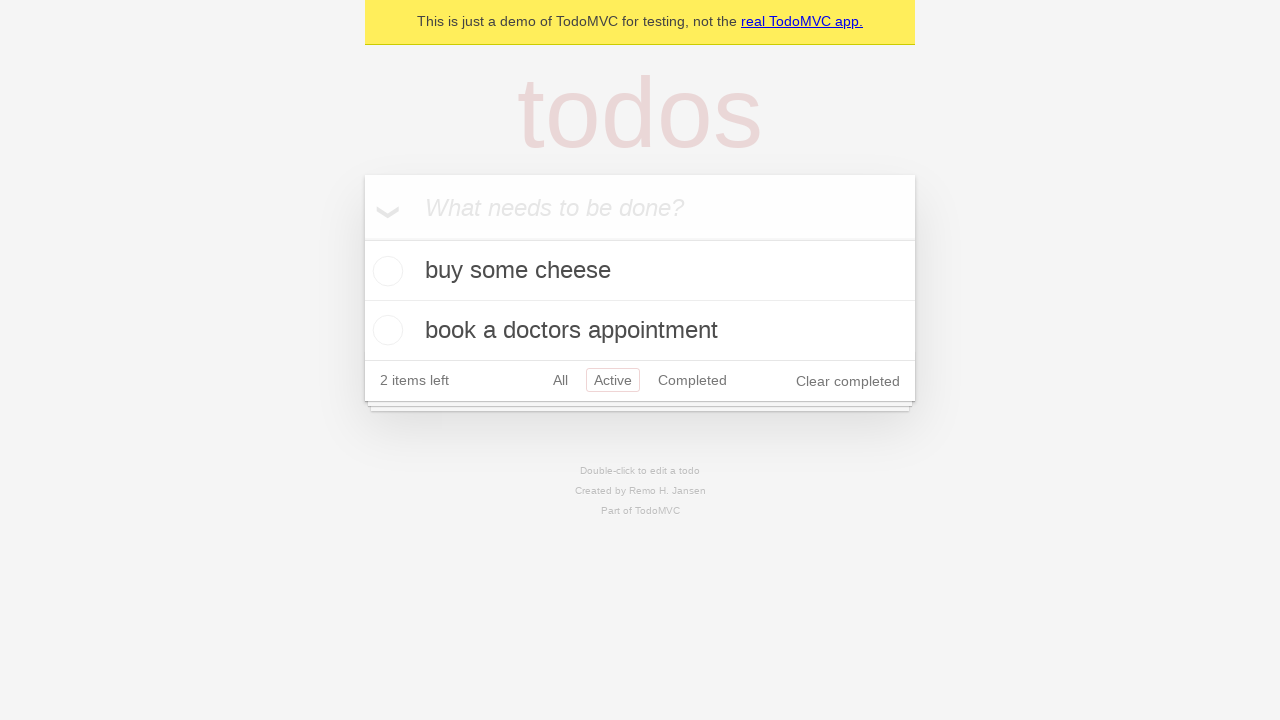